Navigates to the DemoQA text-box page and fills in a name field

Starting URL: https://demoqa.com/text-box

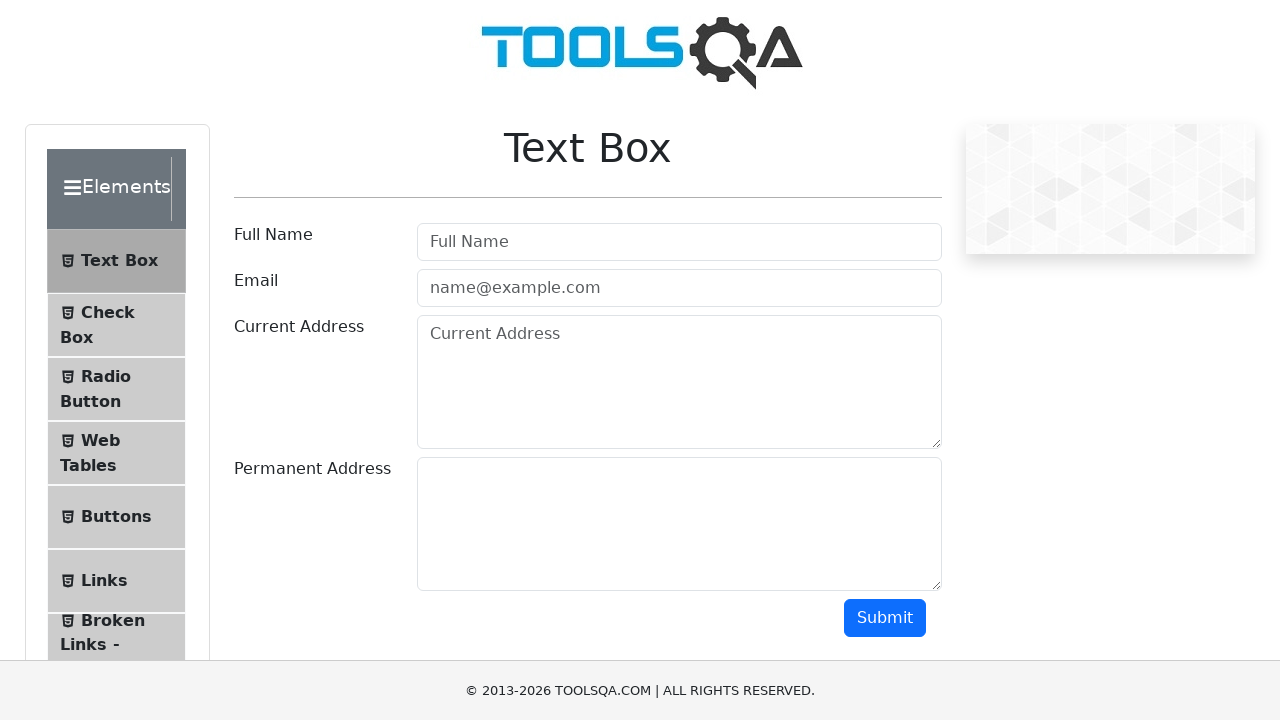

Filled Full Name field with 'Juan Cruz' on #userName
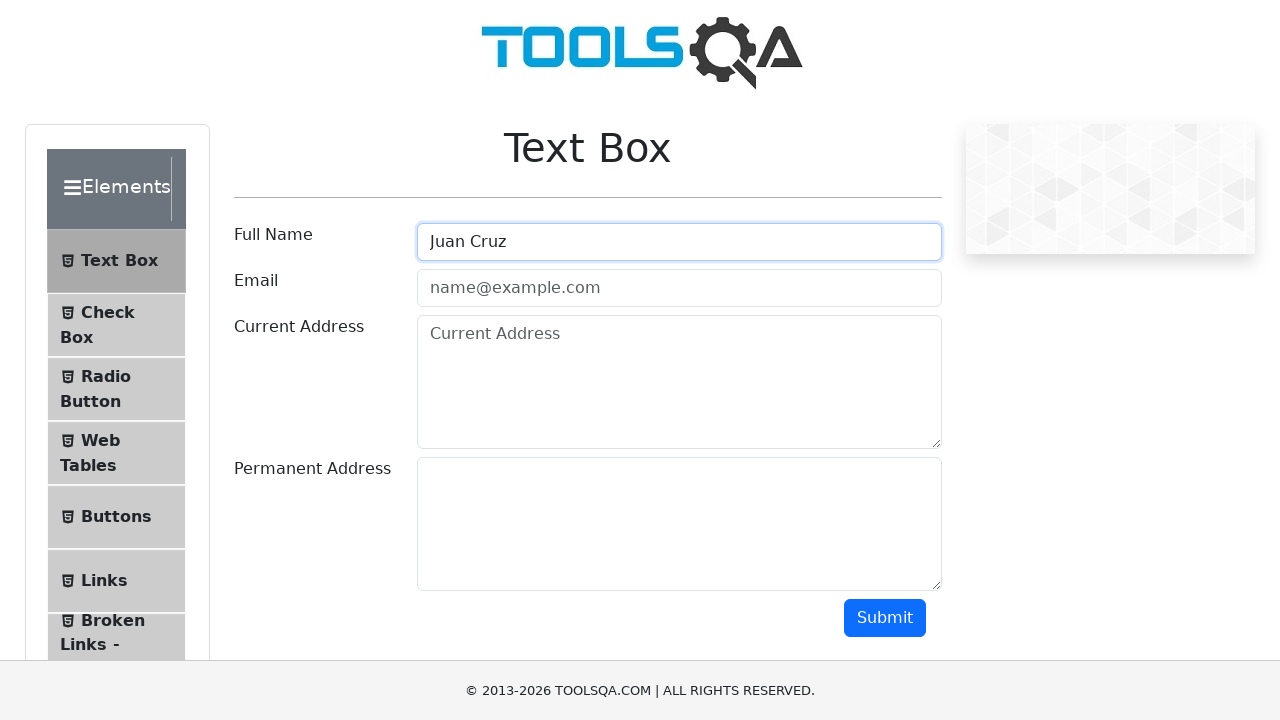

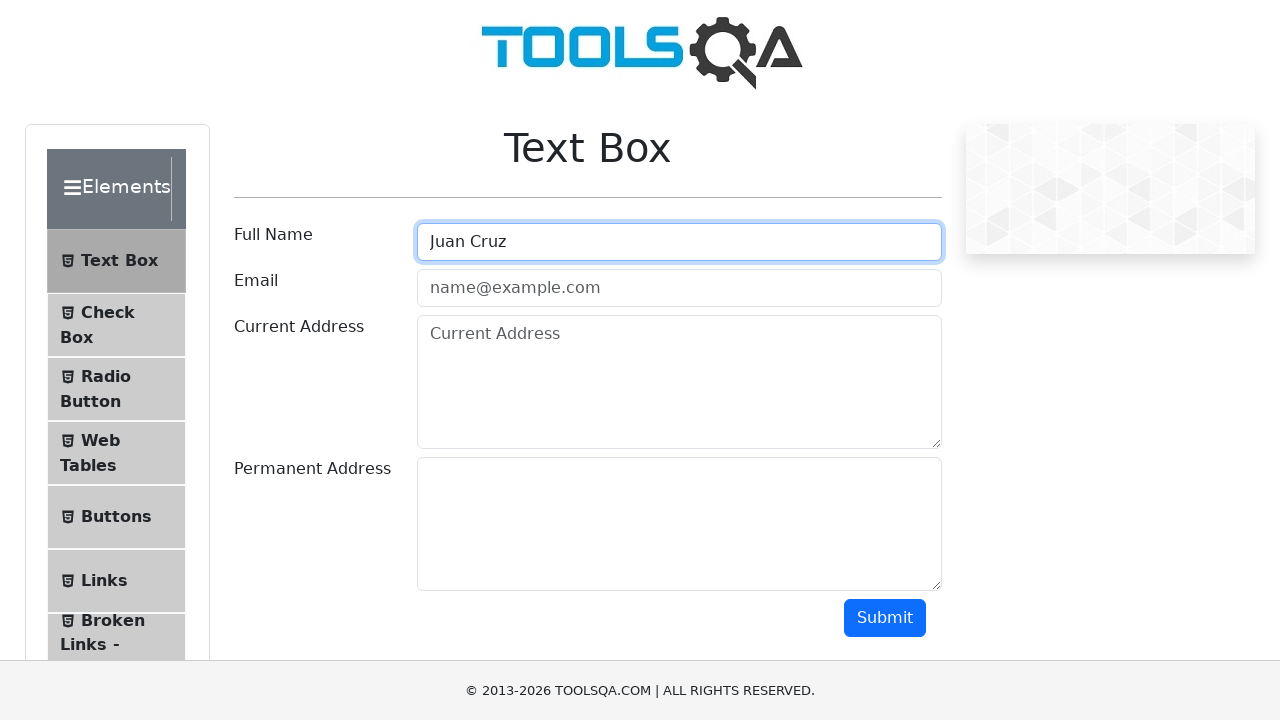